Tests that the complete-all checkbox updates when individual items are completed or cleared

Starting URL: https://demo.playwright.dev/todomvc

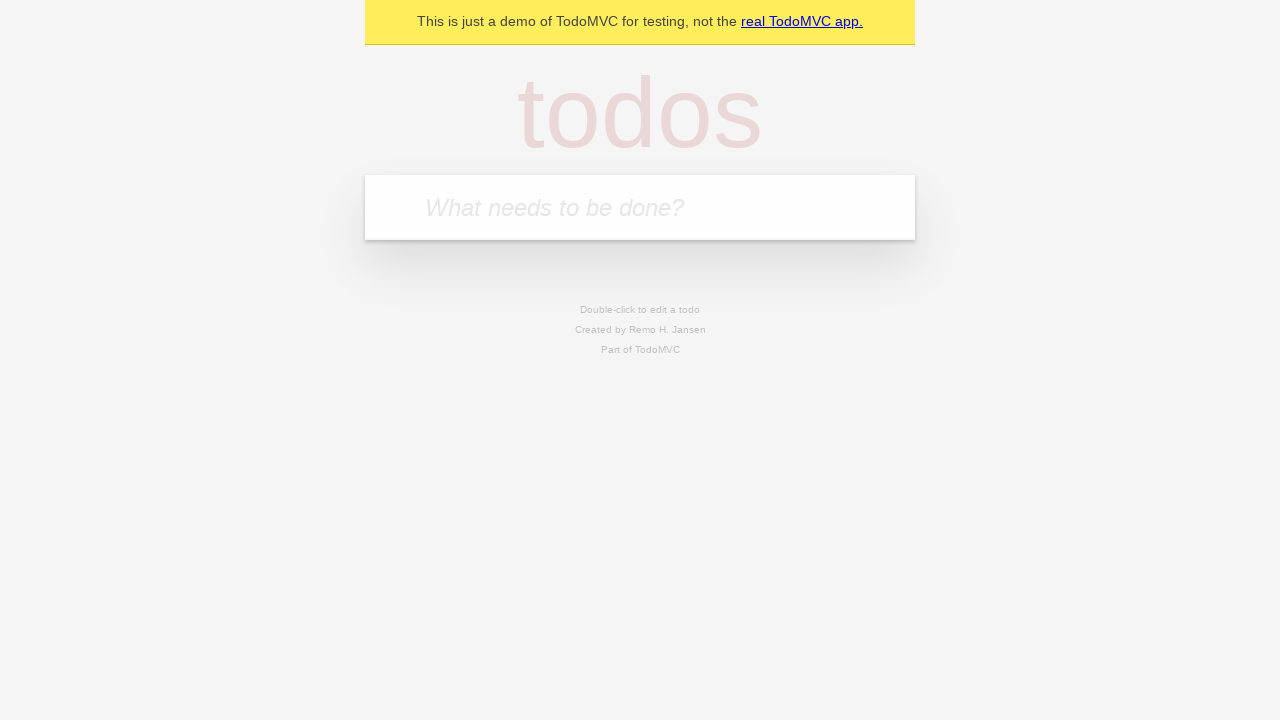

Filled todo input with 'buy some cheese' on internal:attr=[placeholder="What needs to be done?"i]
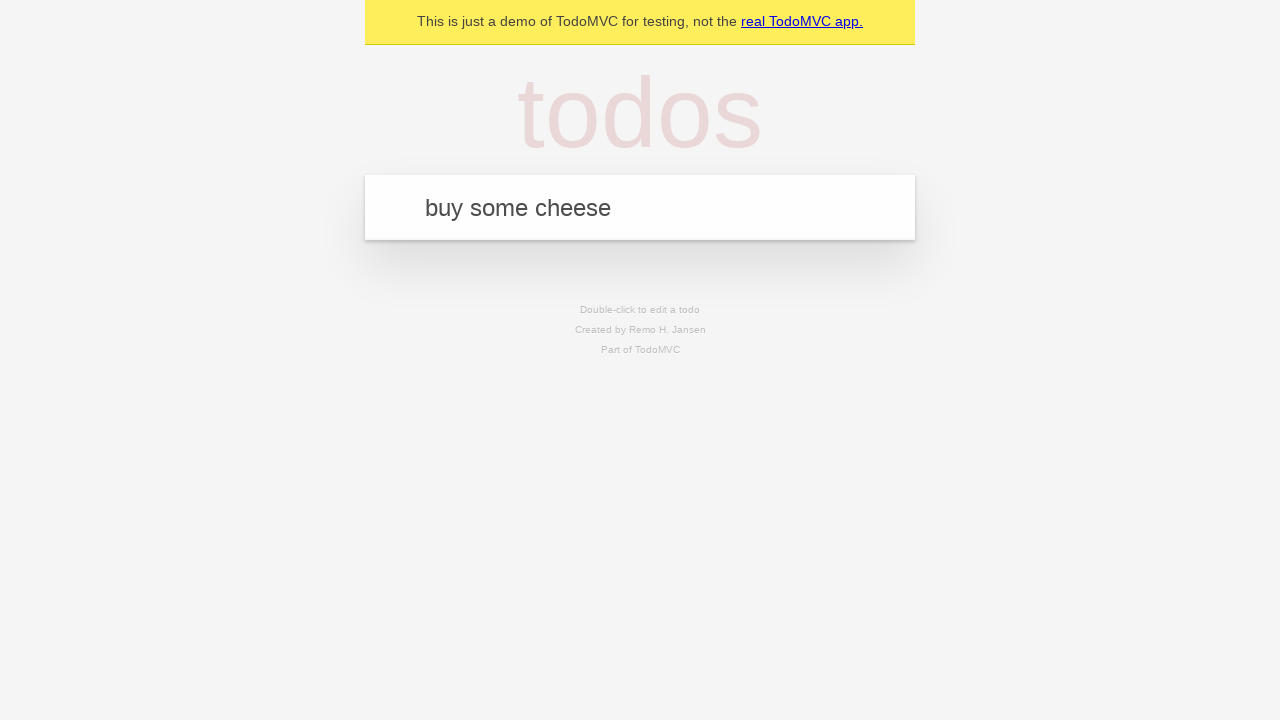

Pressed Enter to add first todo on internal:attr=[placeholder="What needs to be done?"i]
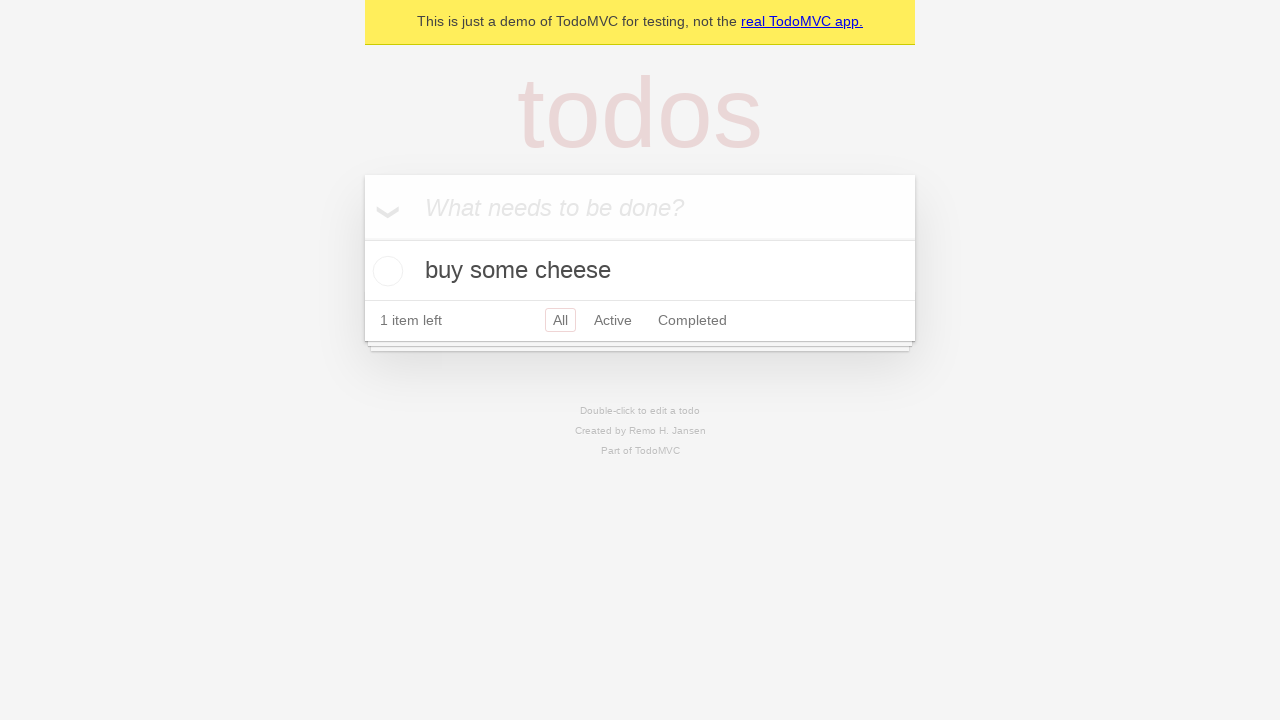

Filled todo input with 'feed the cat' on internal:attr=[placeholder="What needs to be done?"i]
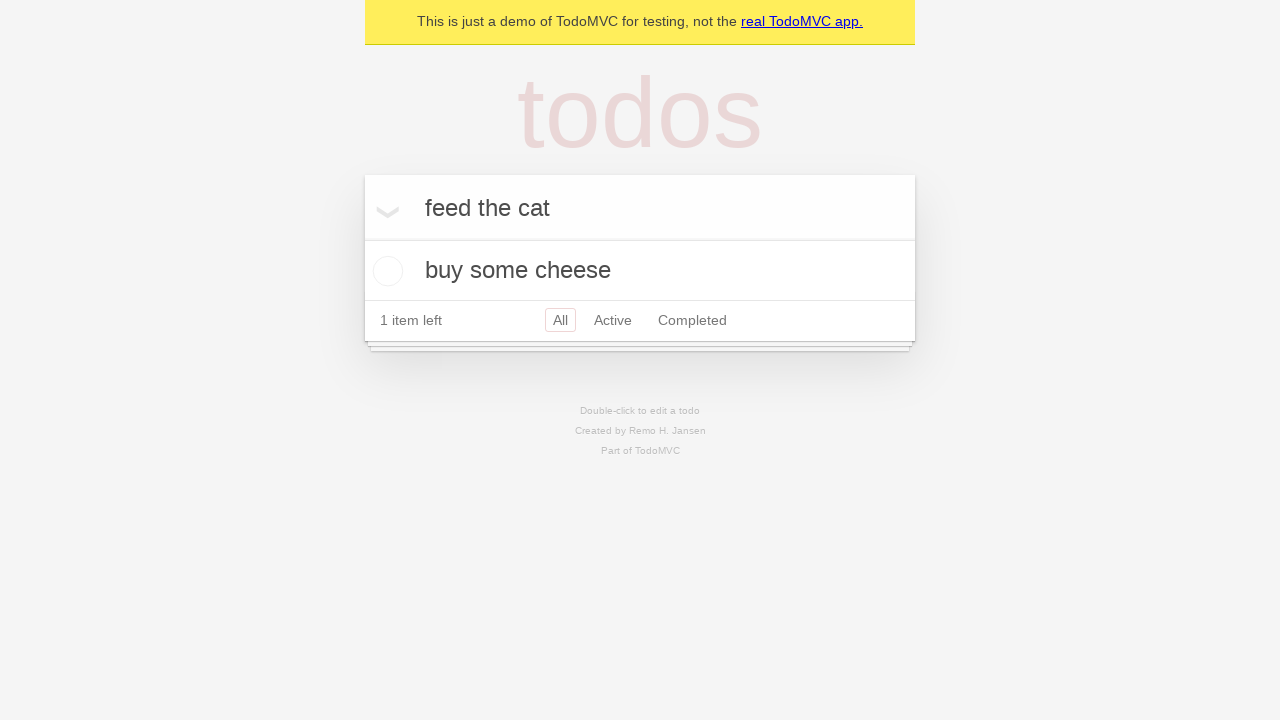

Pressed Enter to add second todo on internal:attr=[placeholder="What needs to be done?"i]
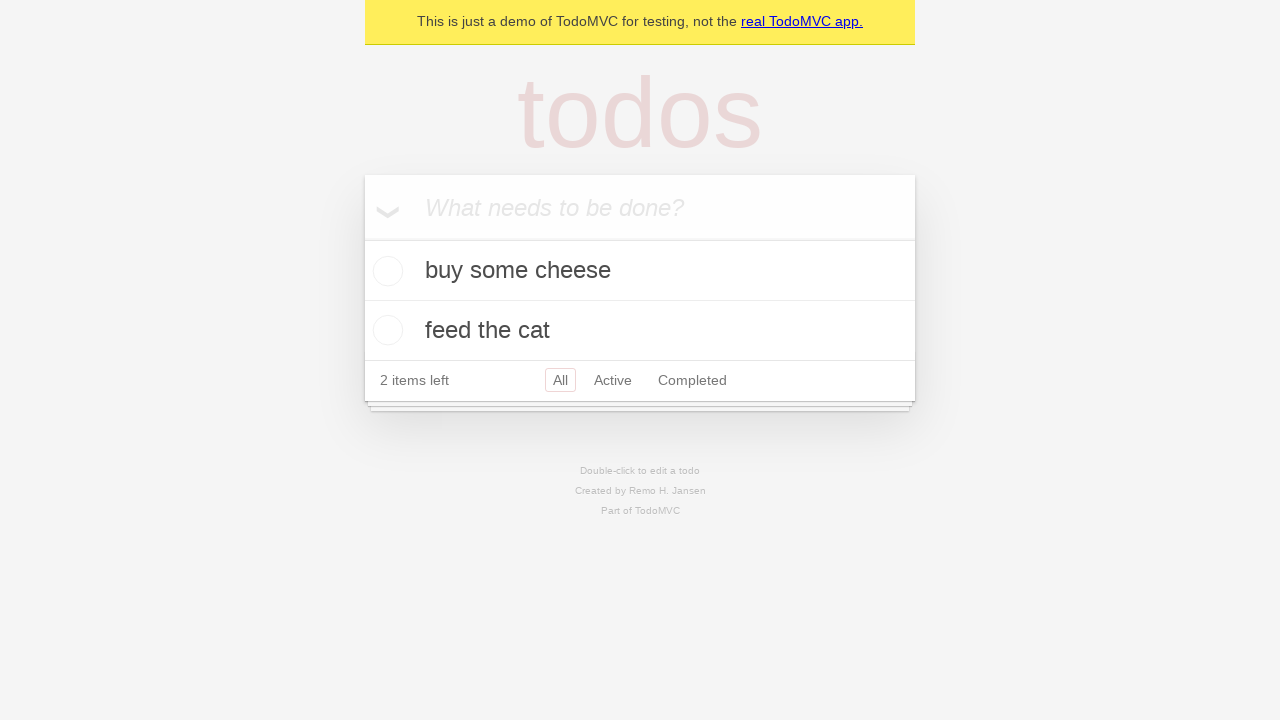

Filled todo input with 'book a doctors appointment' on internal:attr=[placeholder="What needs to be done?"i]
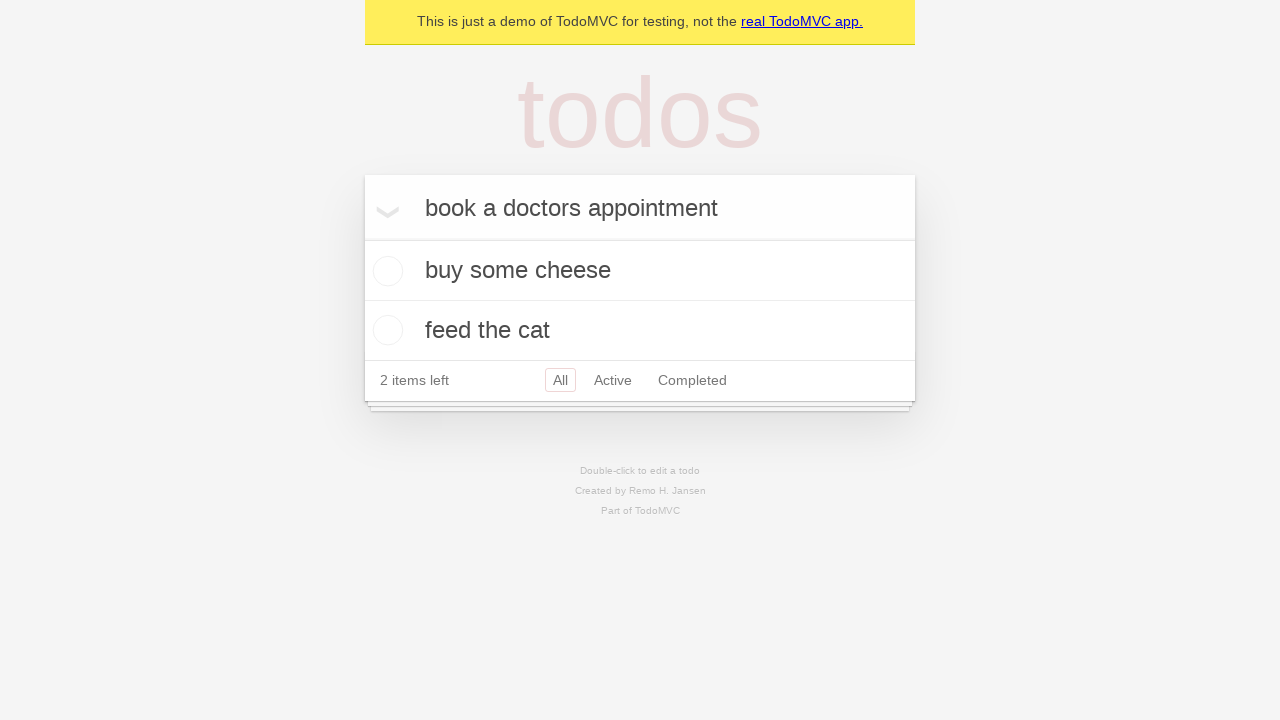

Pressed Enter to add third todo on internal:attr=[placeholder="What needs to be done?"i]
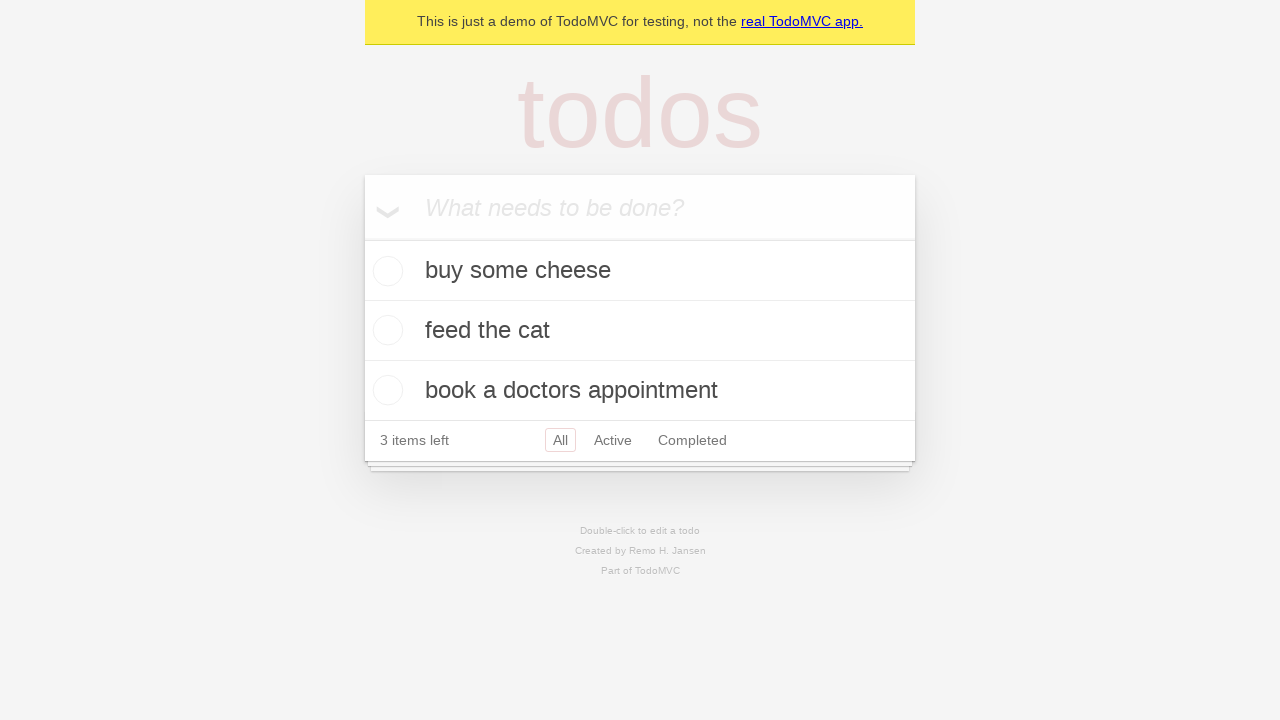

Checked the 'Mark all as complete' checkbox at (362, 238) on internal:label="Mark all as complete"i
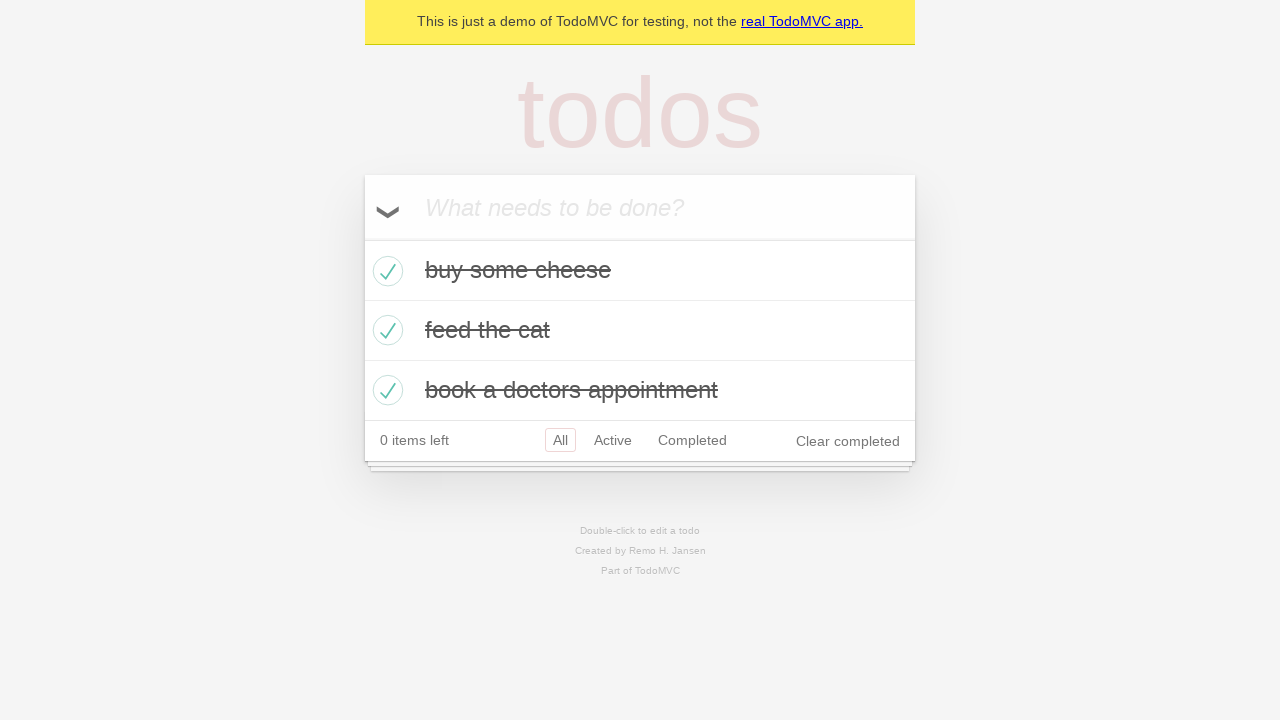

Unchecked the first todo item at (385, 271) on internal:testid=[data-testid="todo-item"s] >> nth=0 >> internal:role=checkbox
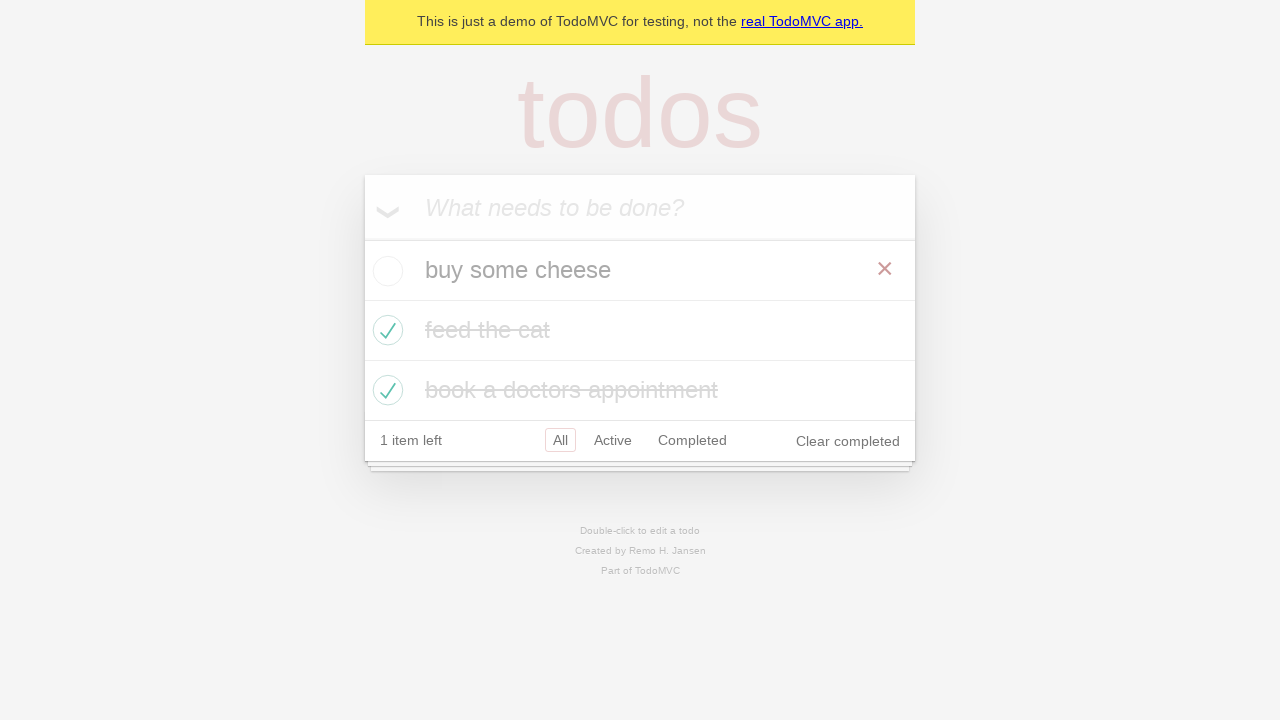

Checked the first todo item again at (385, 271) on internal:testid=[data-testid="todo-item"s] >> nth=0 >> internal:role=checkbox
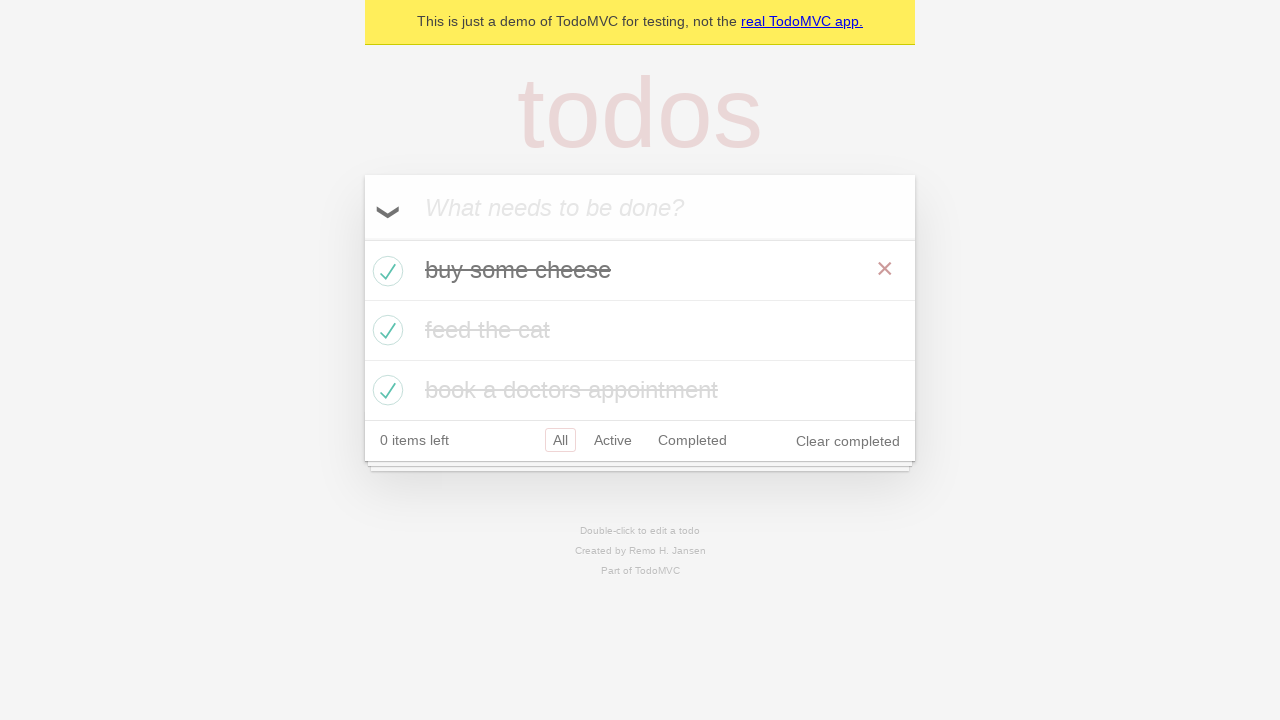

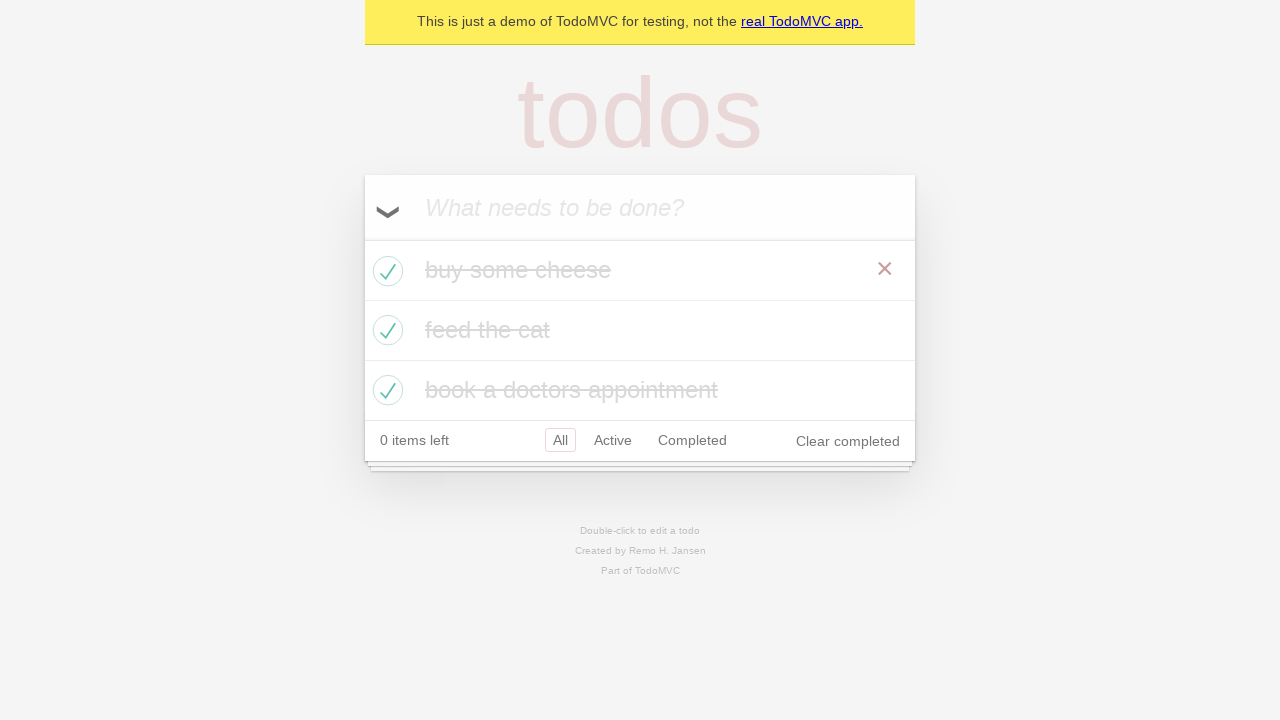